Tests opening a new browser window, switching to it to verify content, then switching back to the original window

Starting URL: https://demoqa.com/browser-windows

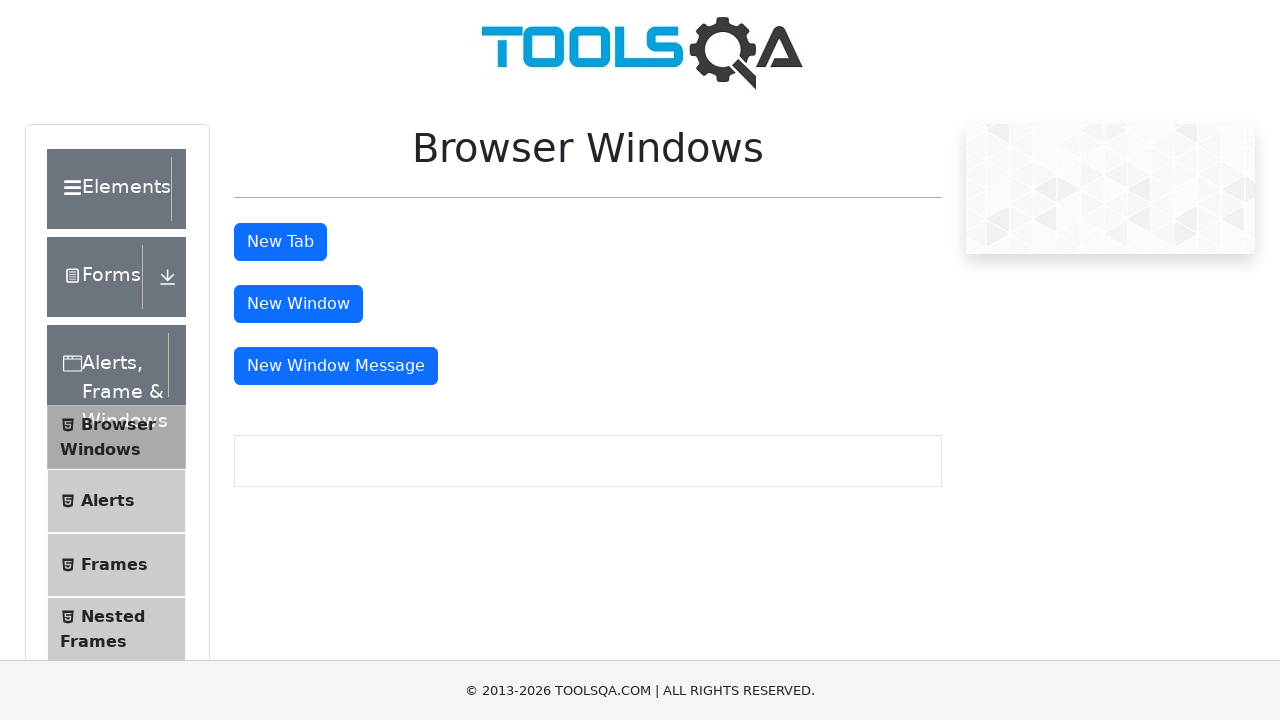

Clicked button to open new browser window at (298, 304) on #windowButton
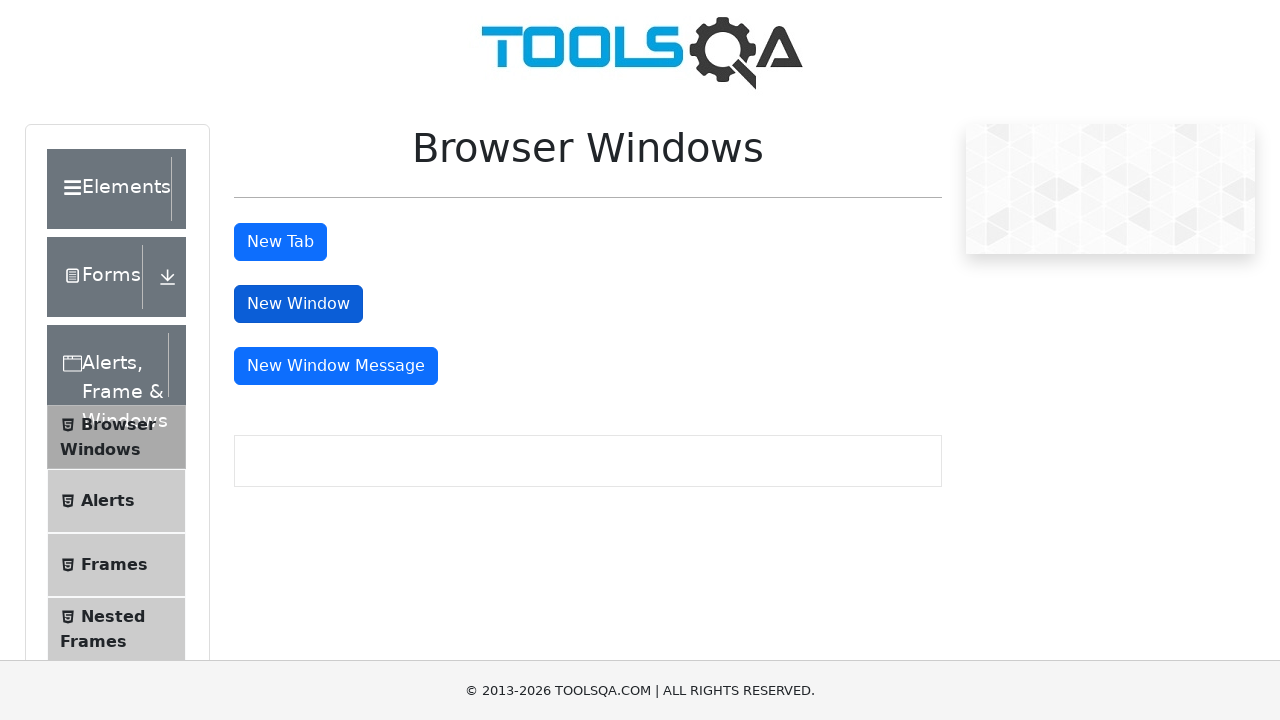

New browser window opened and captured
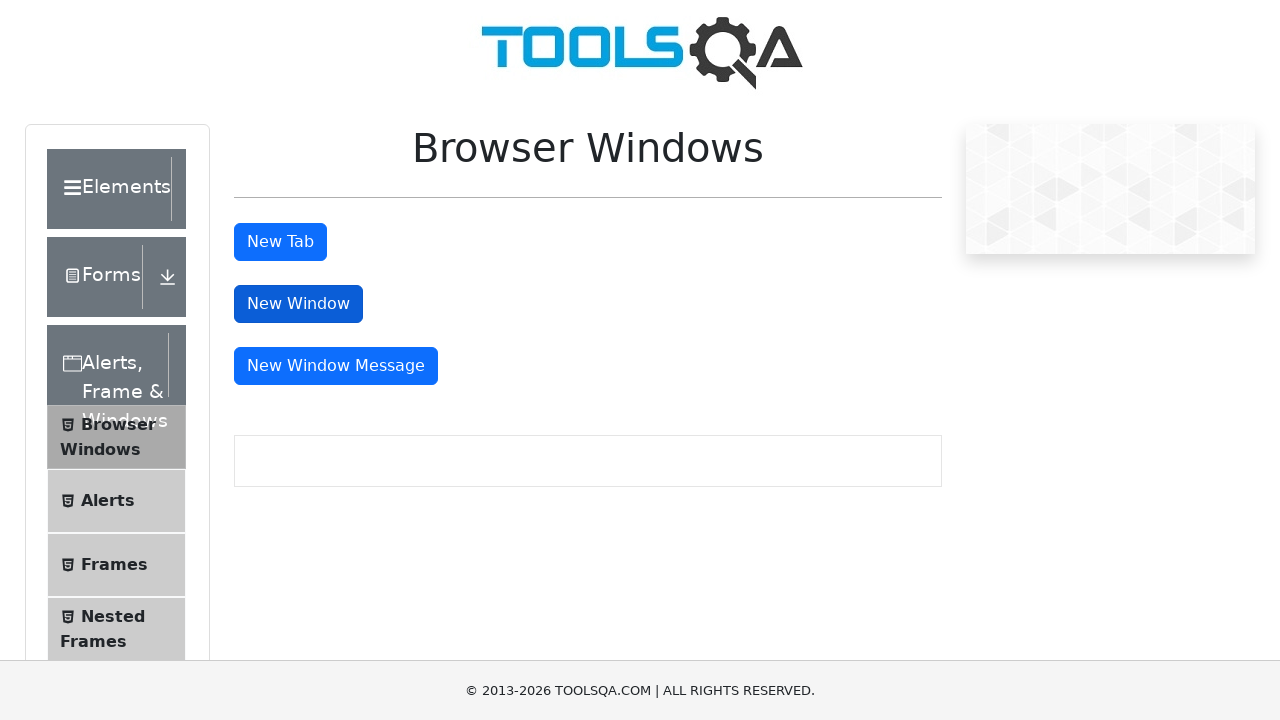

Verified original page URL is https://demoqa.com/browser-windows
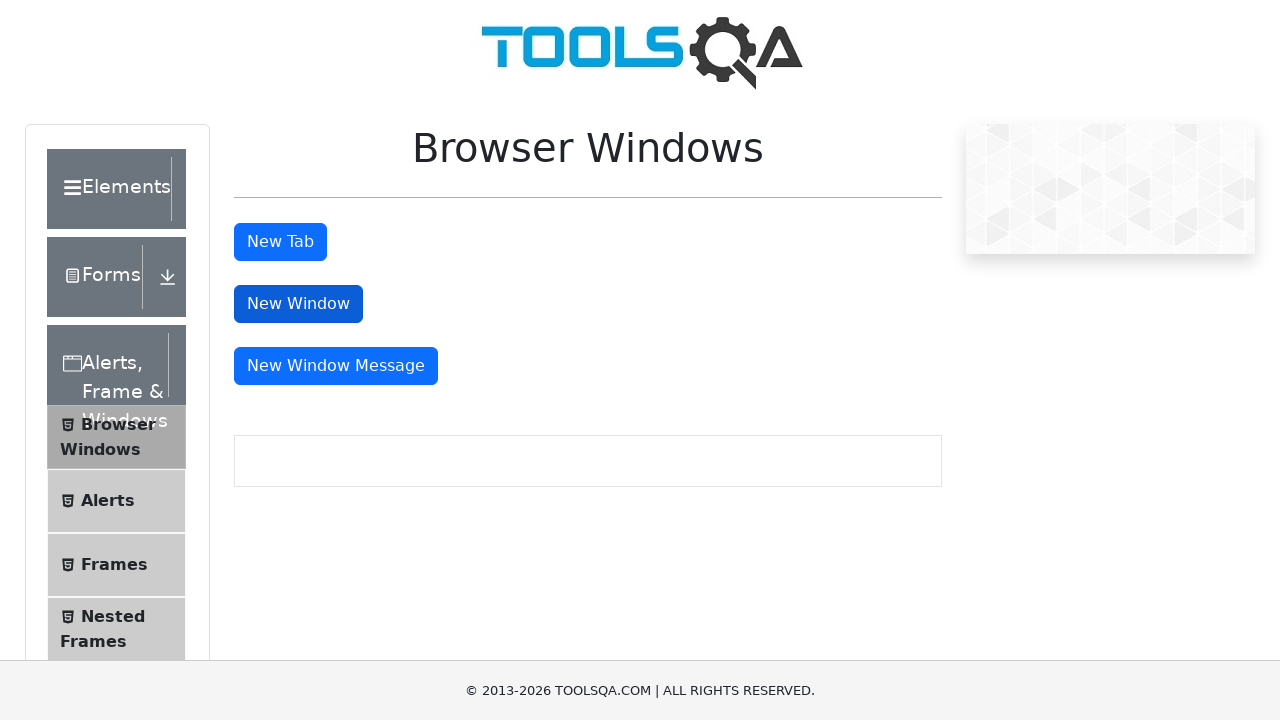

New page loaded completely
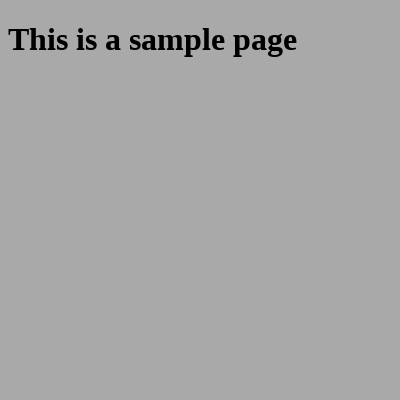

Verified new page URL is https://demoqa.com/sample
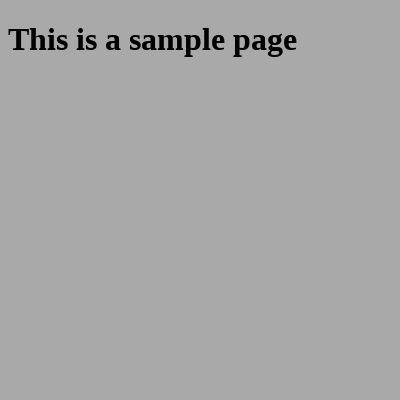

Verified new page headline text is 'This is a sample page'
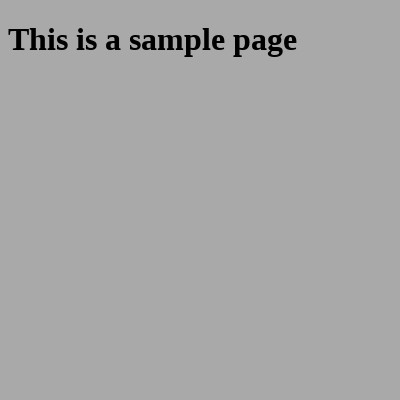

Verified original page is still accessible at https://demoqa.com/browser-windows
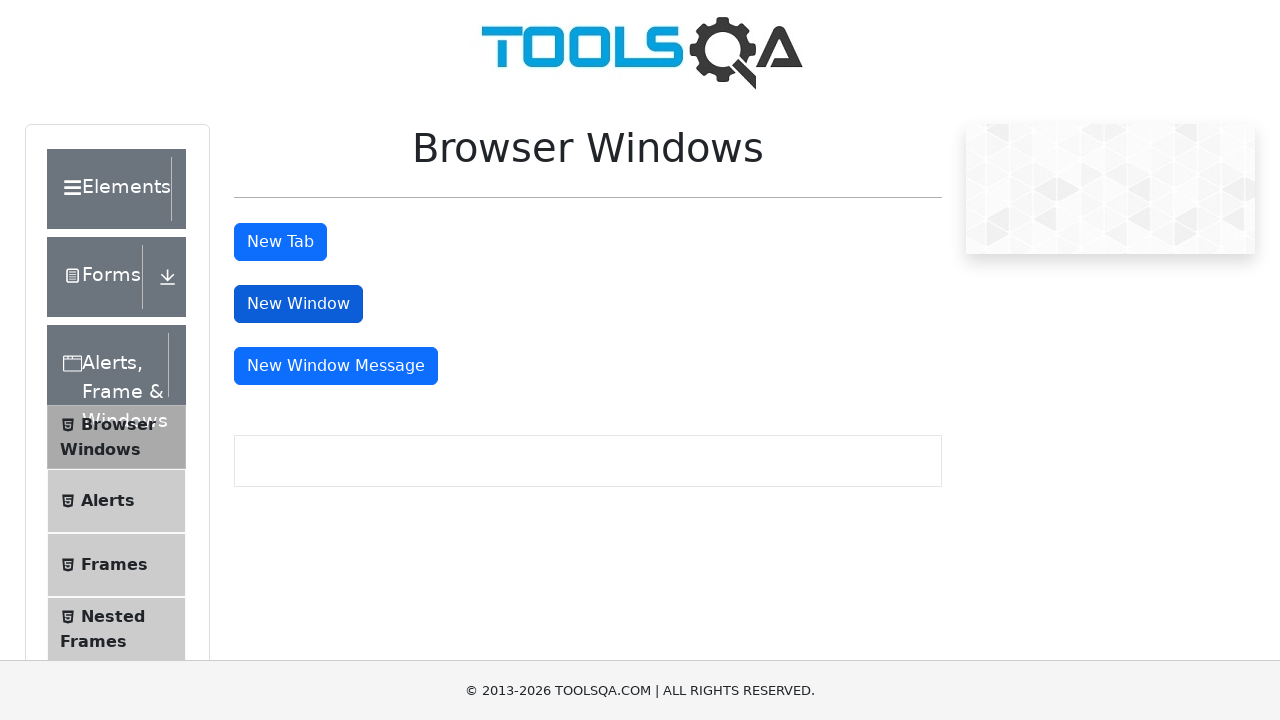

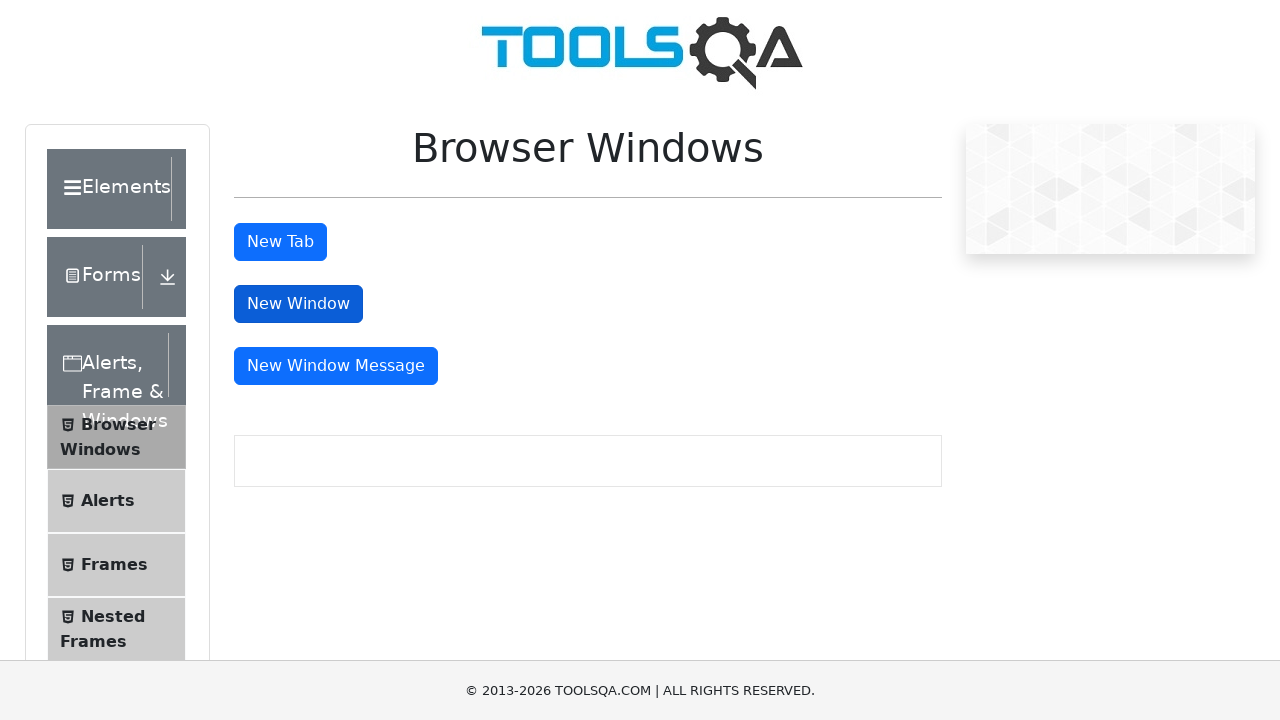